Tests registration form validation when confirm password is too short (less than 7 characters)

Starting URL: http://bit.ly/dxqatest-online

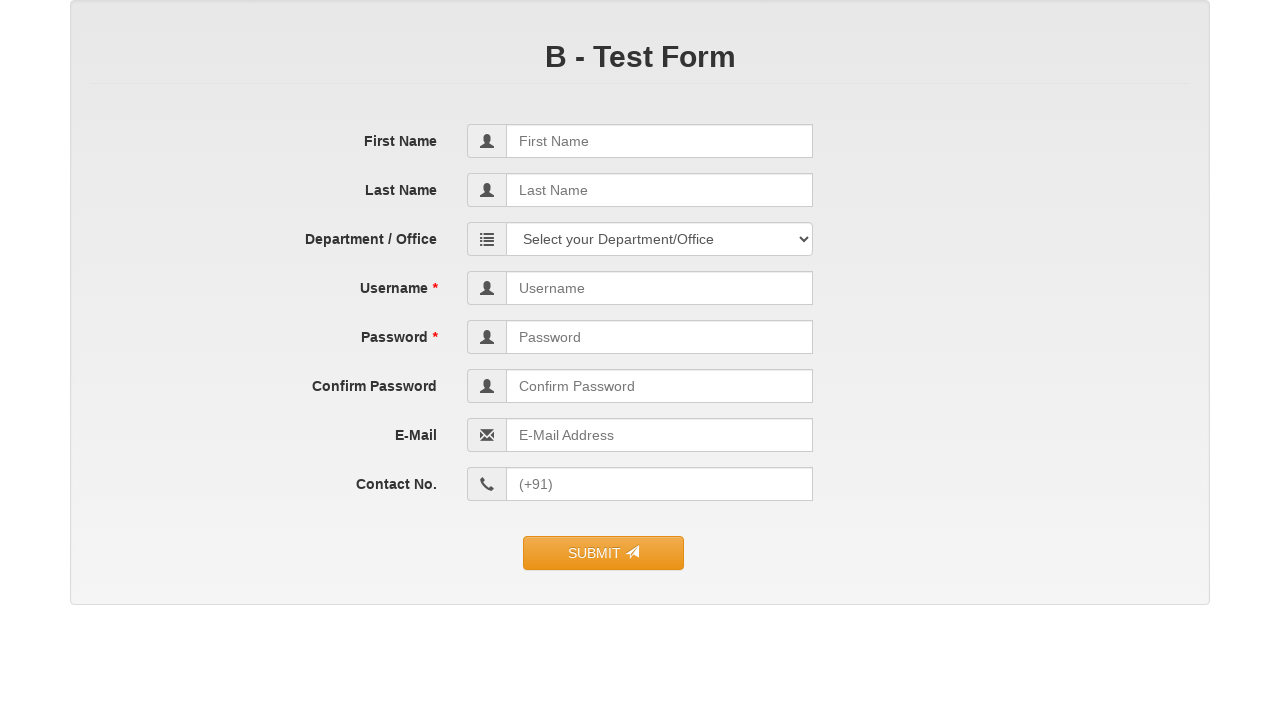

Navigated to registration test page
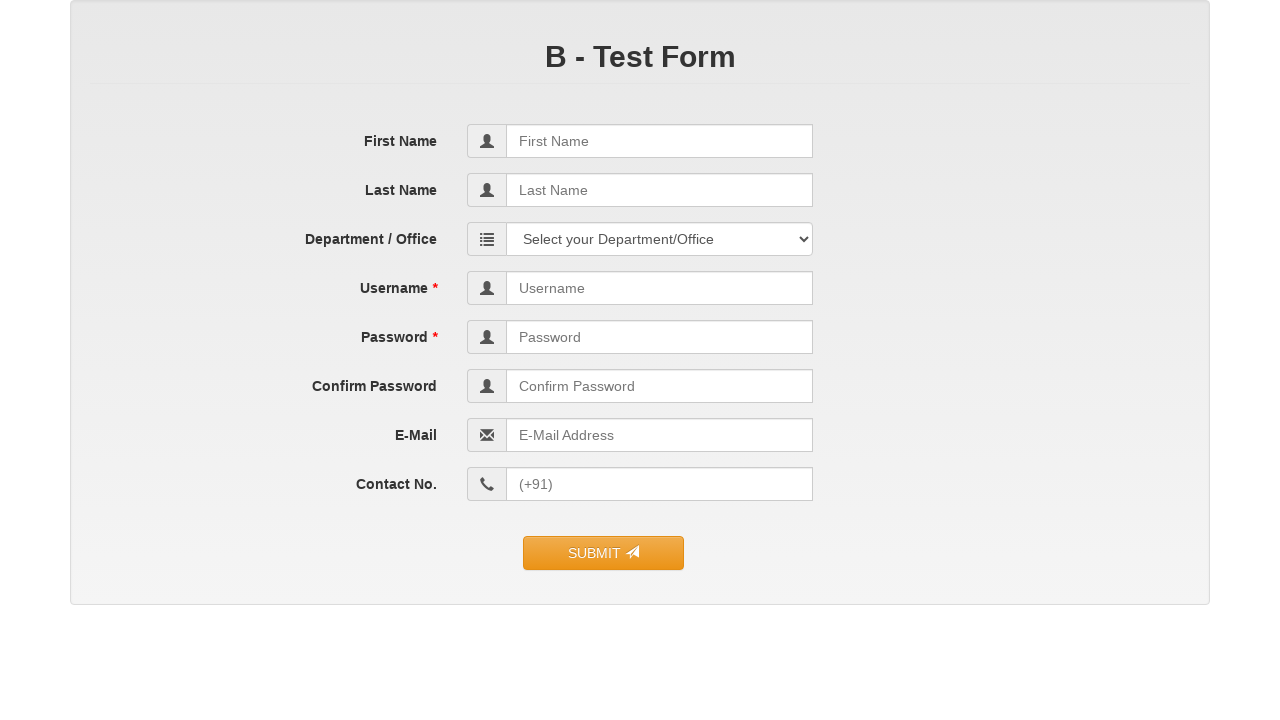

Filled first name field with 'Vivek' on input[name='first_name']
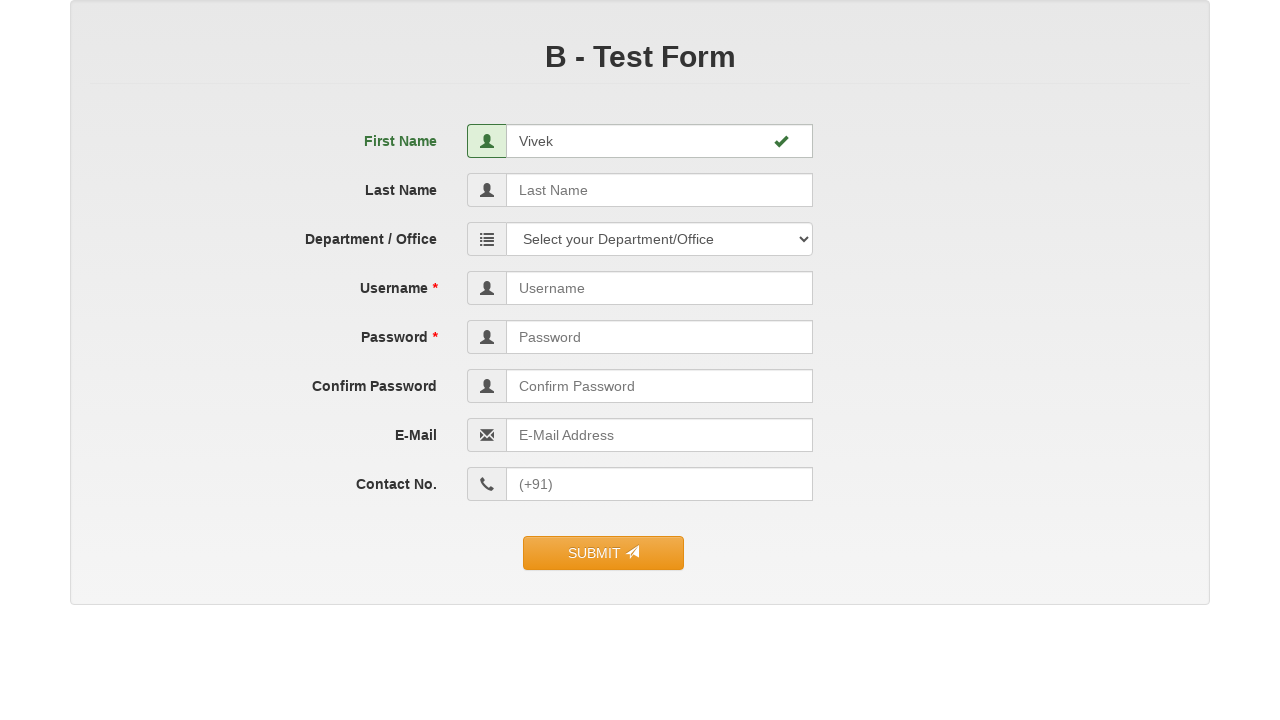

Filled last name field with 'Yadav' on input[name='last_name']
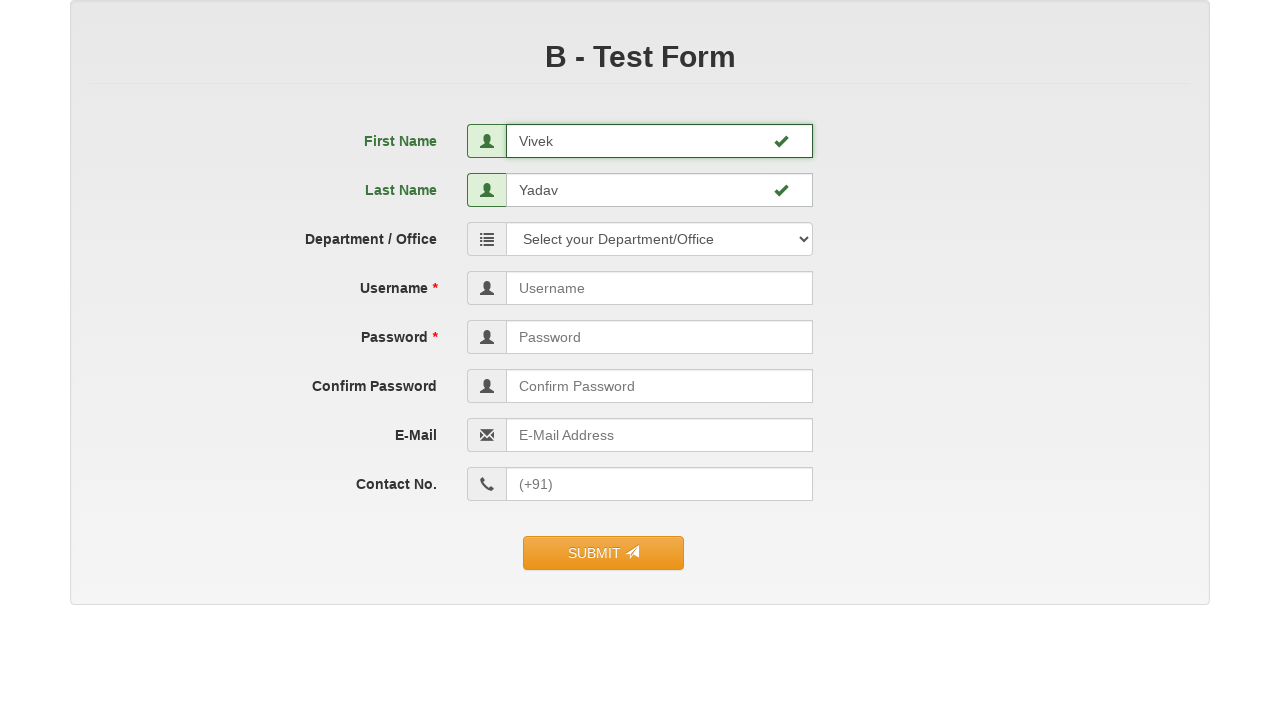

Filled username field with 'vivekdv01' on input[name='user_name']
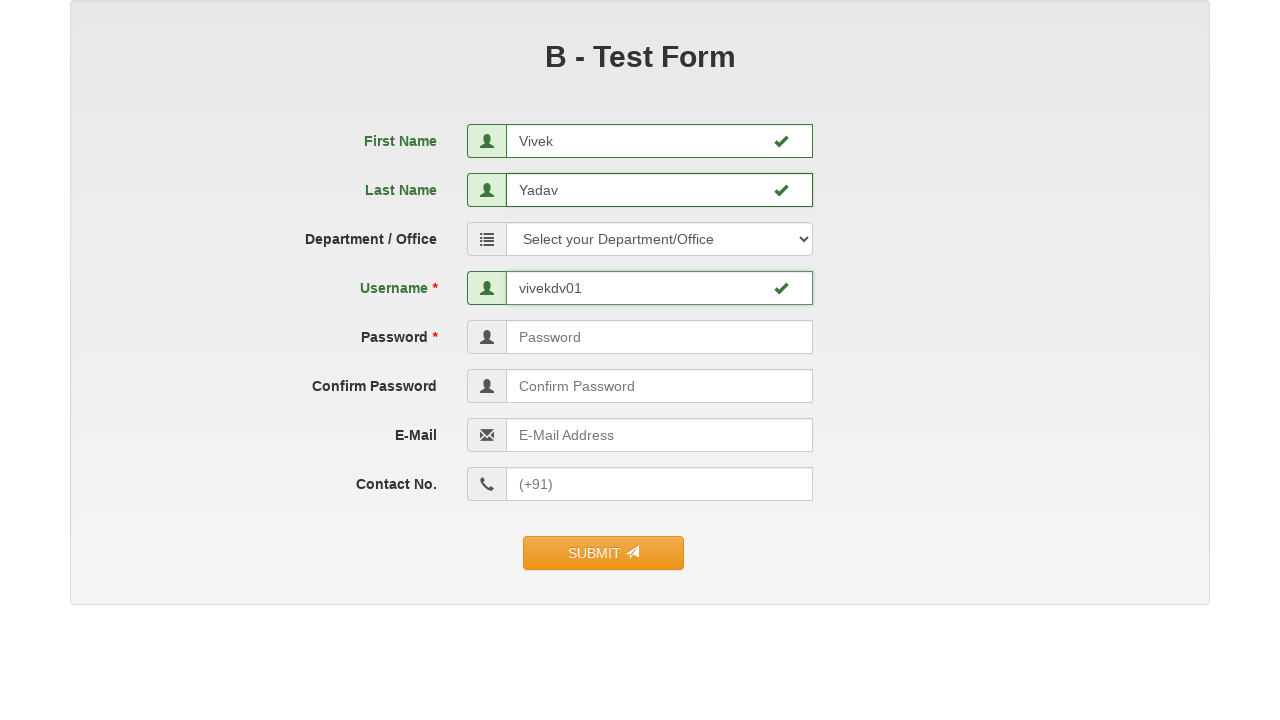

Filled password field with 'Vivek@123' on input[name='user_password']
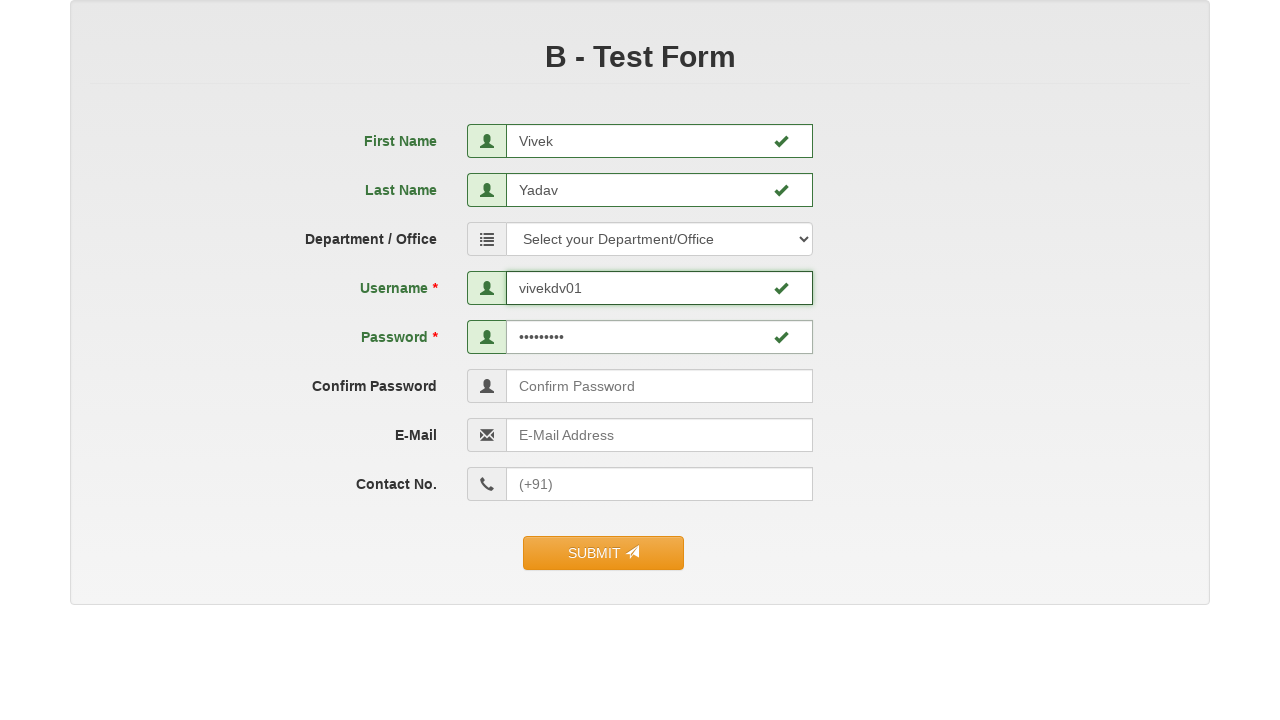

Filled email field with 'vivekdv01@gmail.com' on input[name='email']
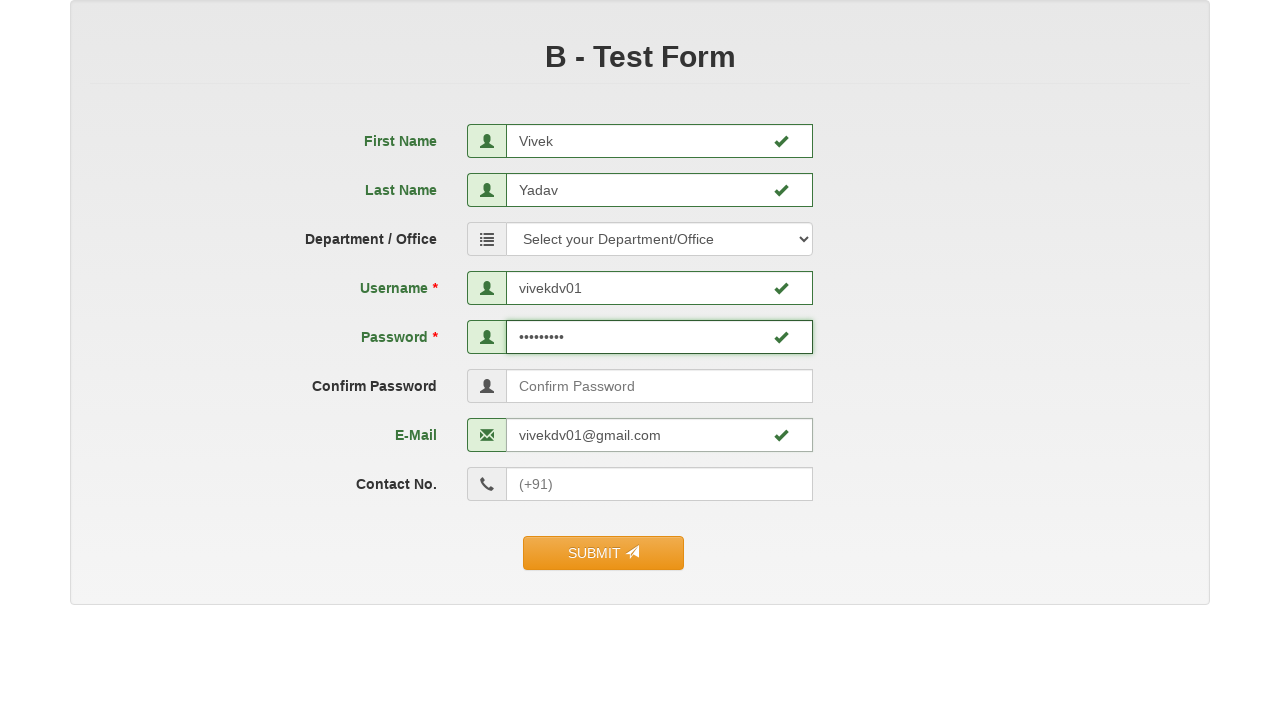

Filled confirm password field with 'Vivek@1' (too short - less than 7 characters) on input[name='confirm_password']
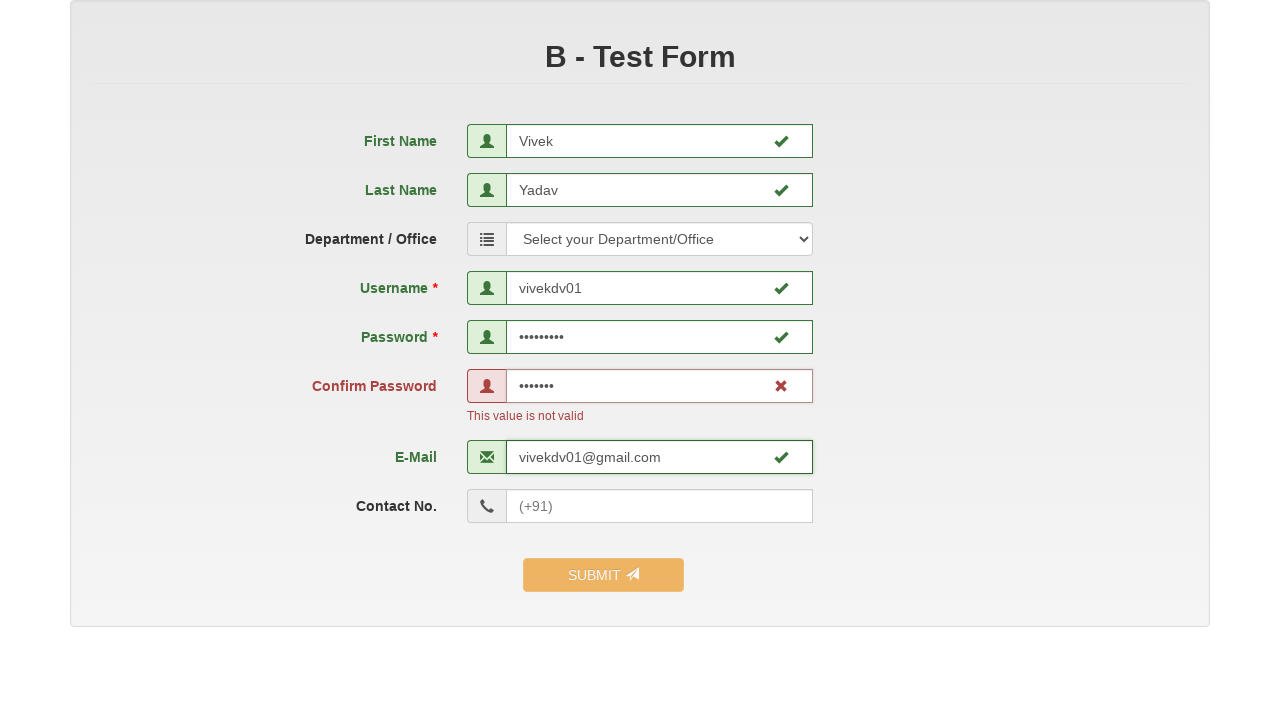

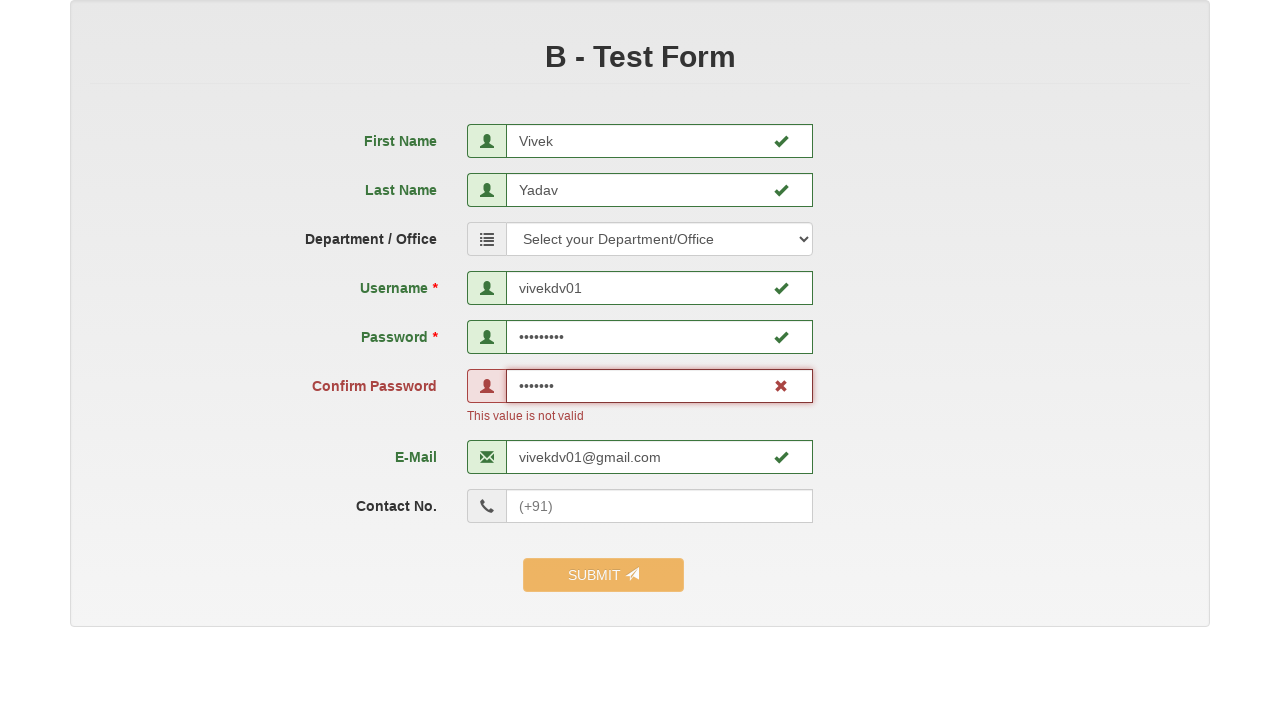